Tests JavaScript prompt dialog by clicking a button that triggers a prompt, entering text, accepting it, and verifying the entered text appears in the result message.

Starting URL: https://the-internet.herokuapp.com/javascript_alerts

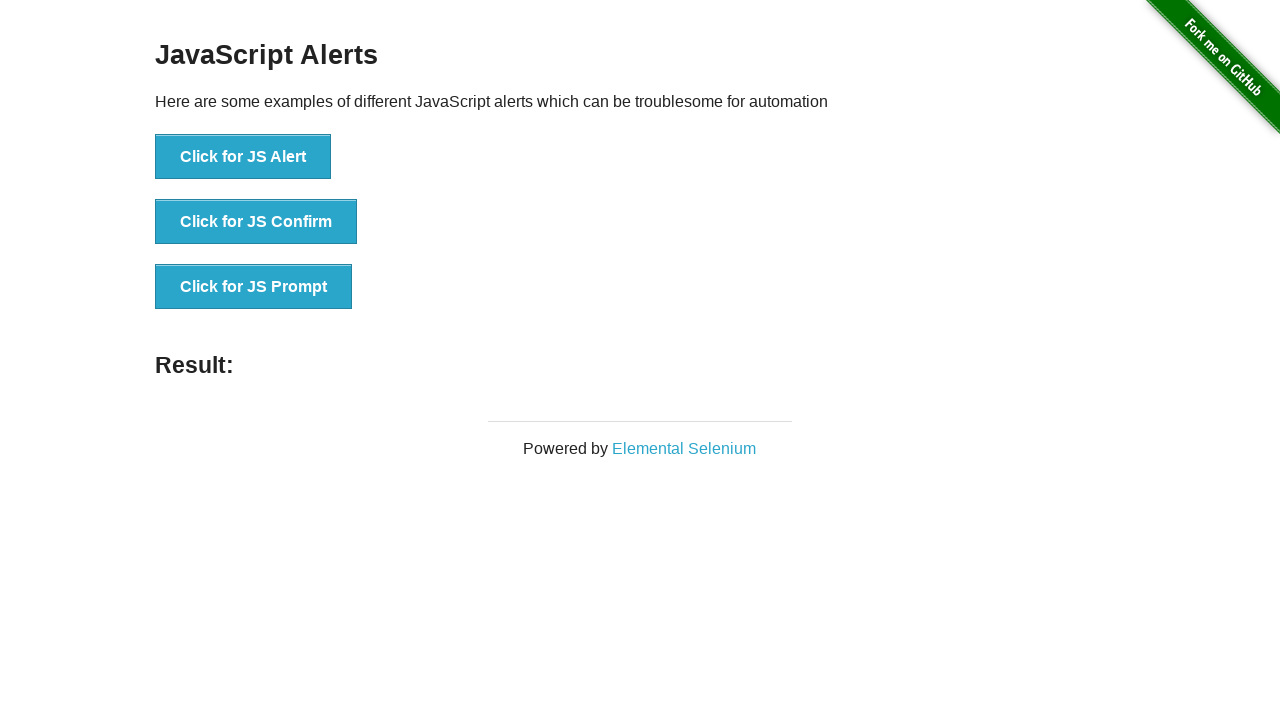

Set up dialog handler to accept prompt with text 'Maria Johnson'
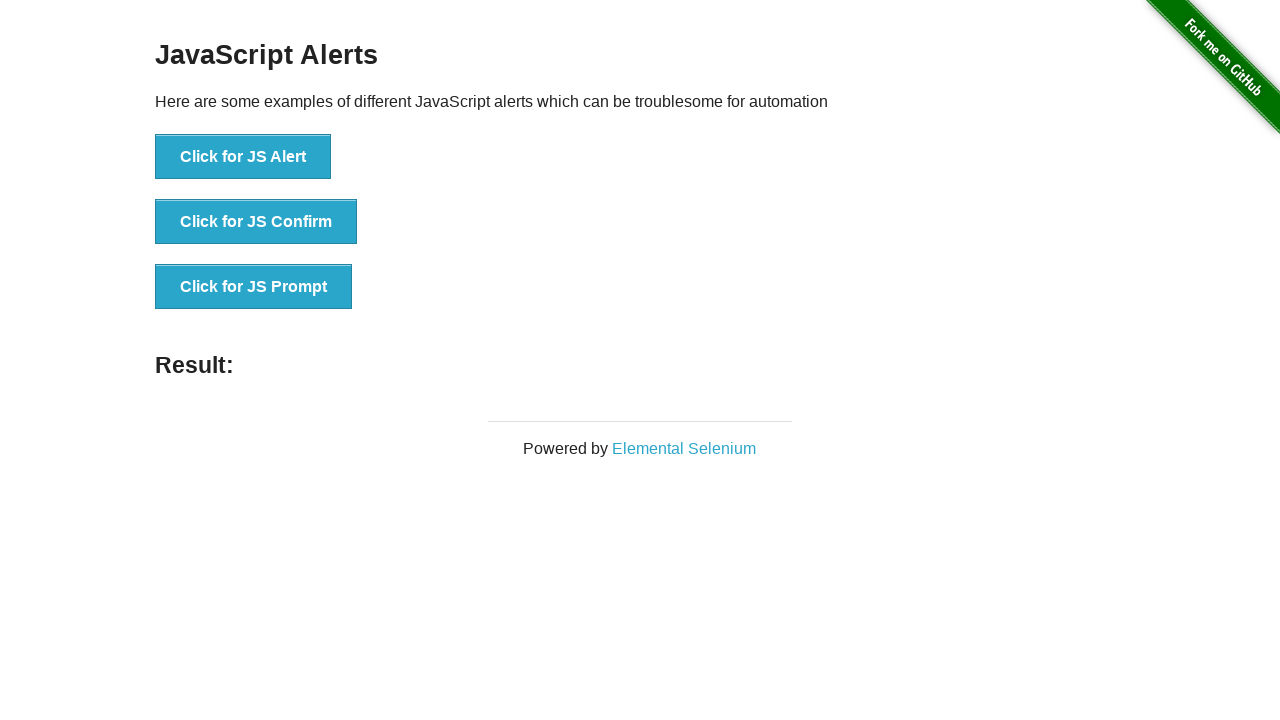

Clicked 'Click for JS Prompt' button to trigger JavaScript prompt dialog at (254, 287) on xpath=//*[text()='Click for JS Prompt']
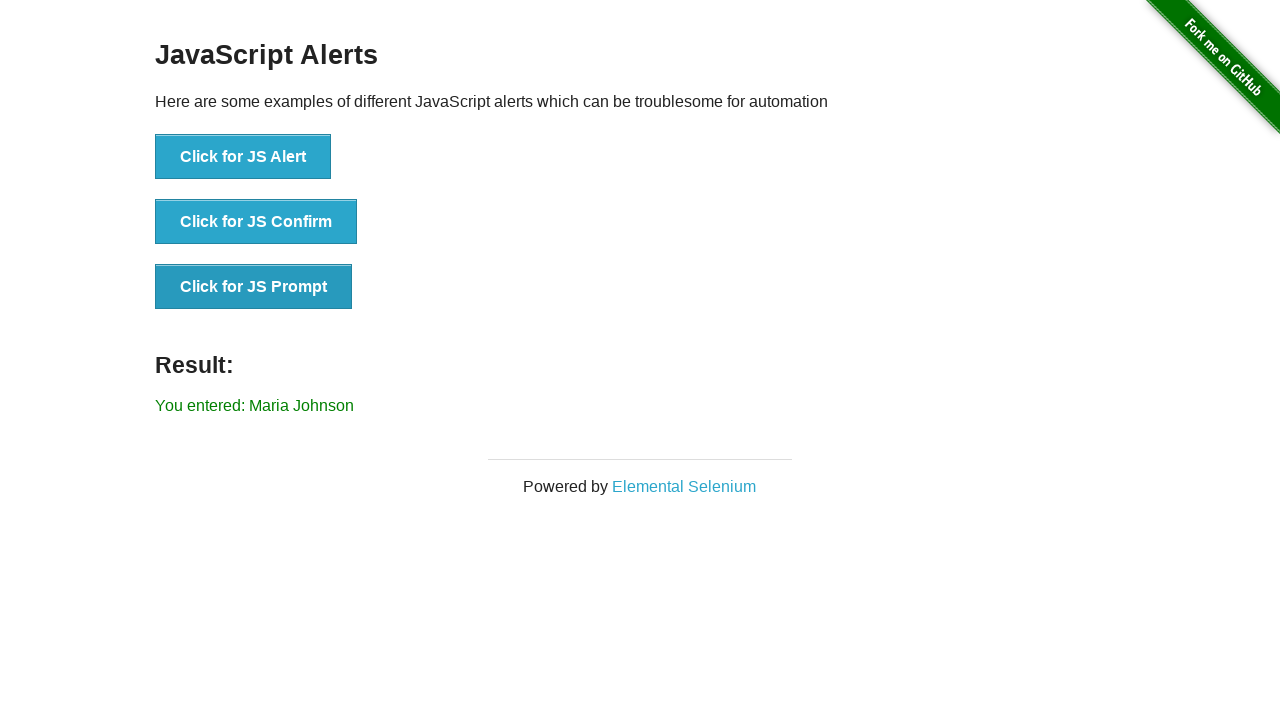

Result element loaded, prompt dialog was accepted with 'Maria Johnson'
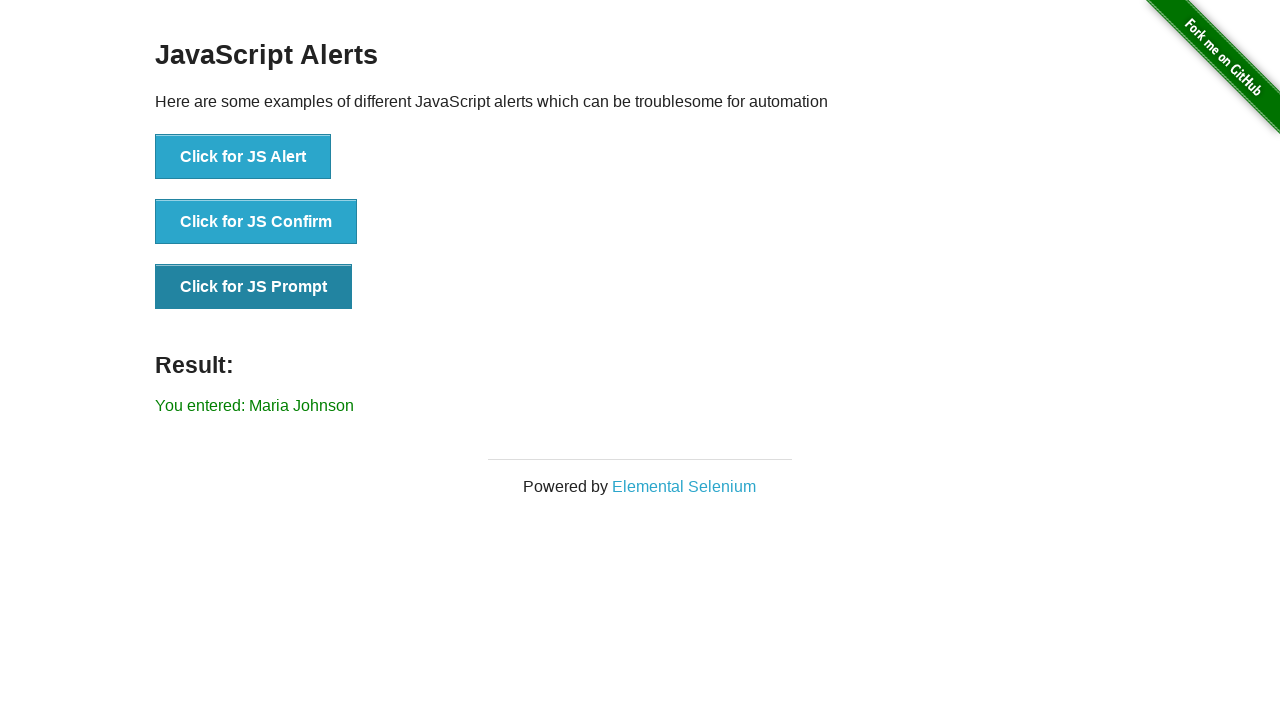

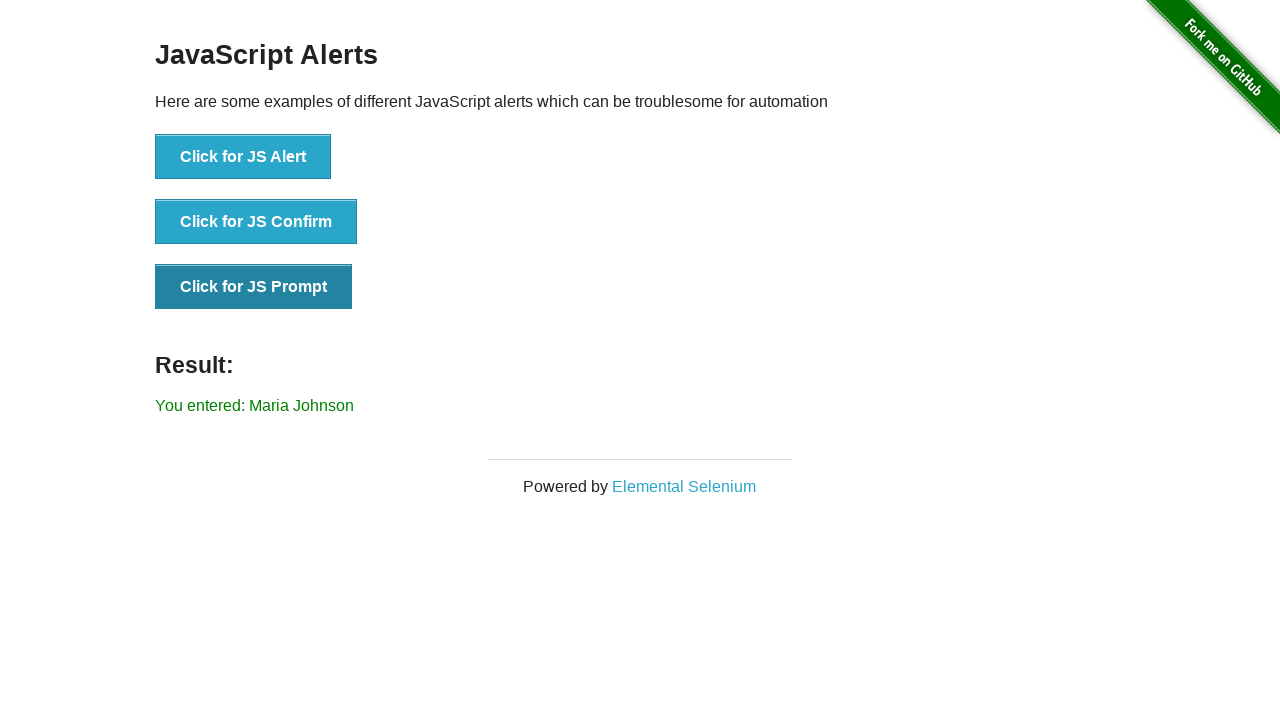